Tests user registration form on ParaBank by filling all required fields including personal information and account details, then submitting the form

Starting URL: https://parabank.parasoft.com/parabank/register.htm

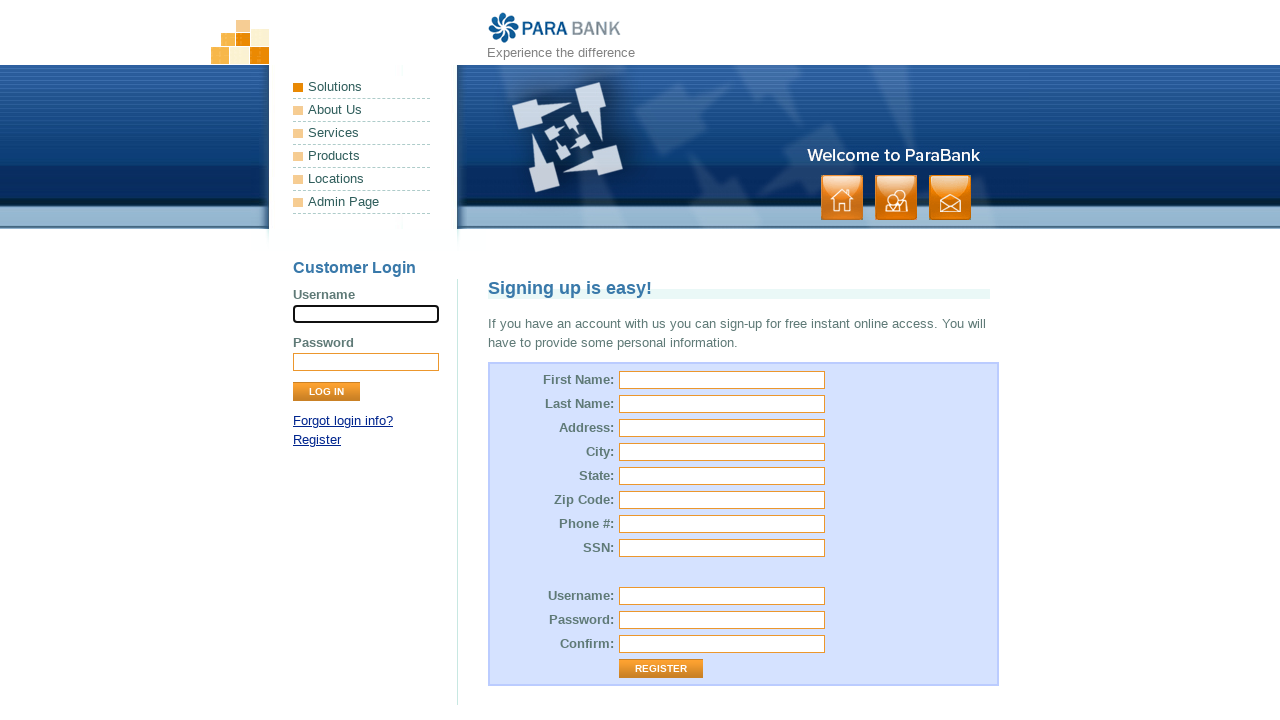

Clicked on Register link at (317, 440) on a:text('Register')
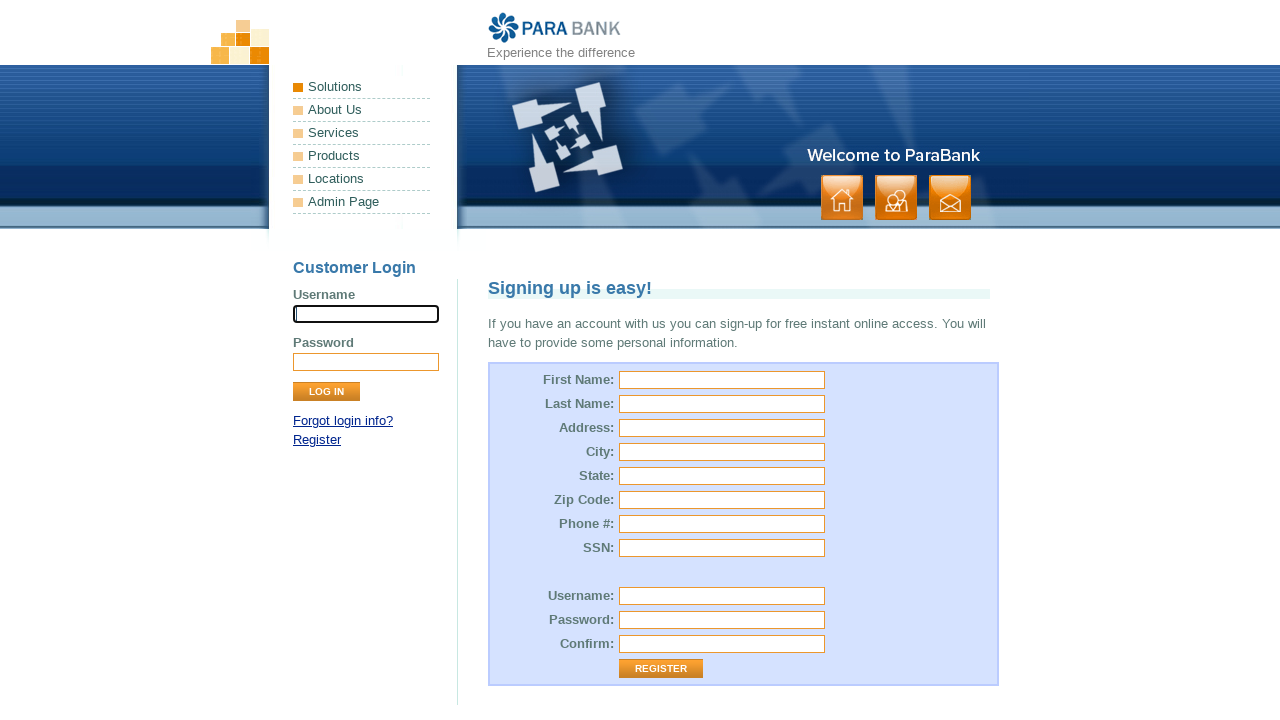

Filled first name field with 'ABC' on #customer\.firstName
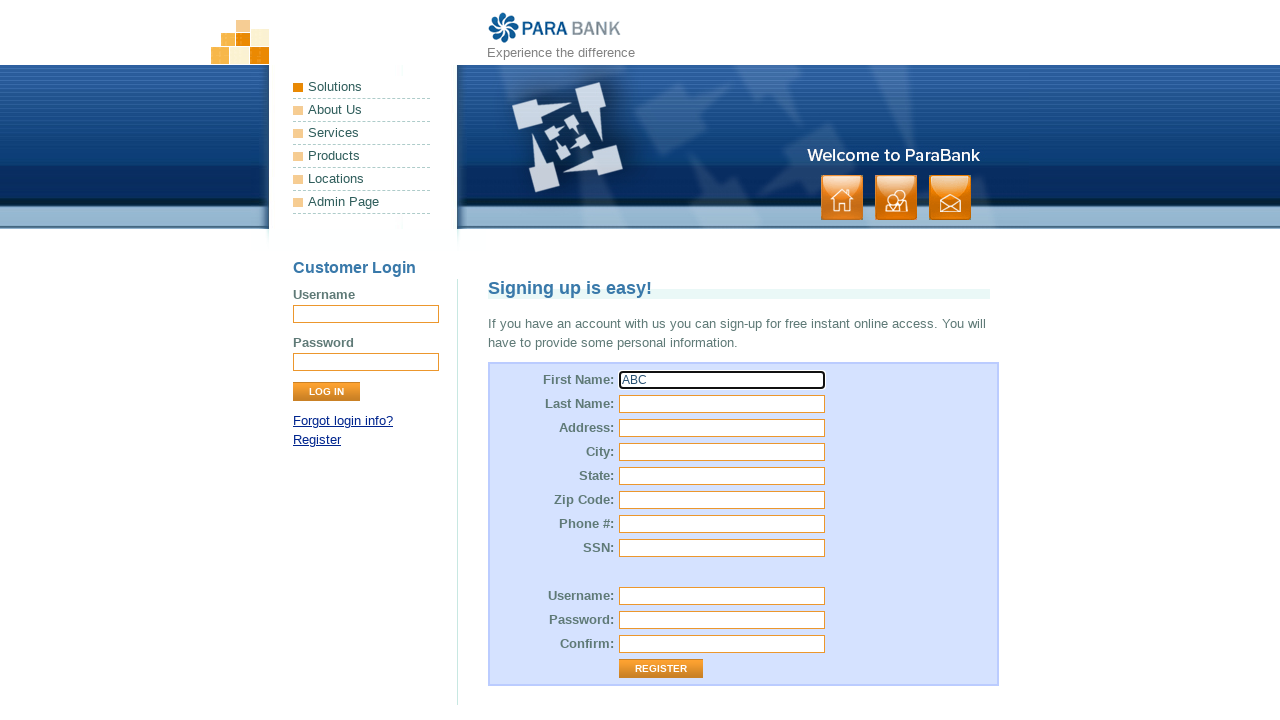

Filled last name field with 'XYZ' on input[name='customer.lastName']
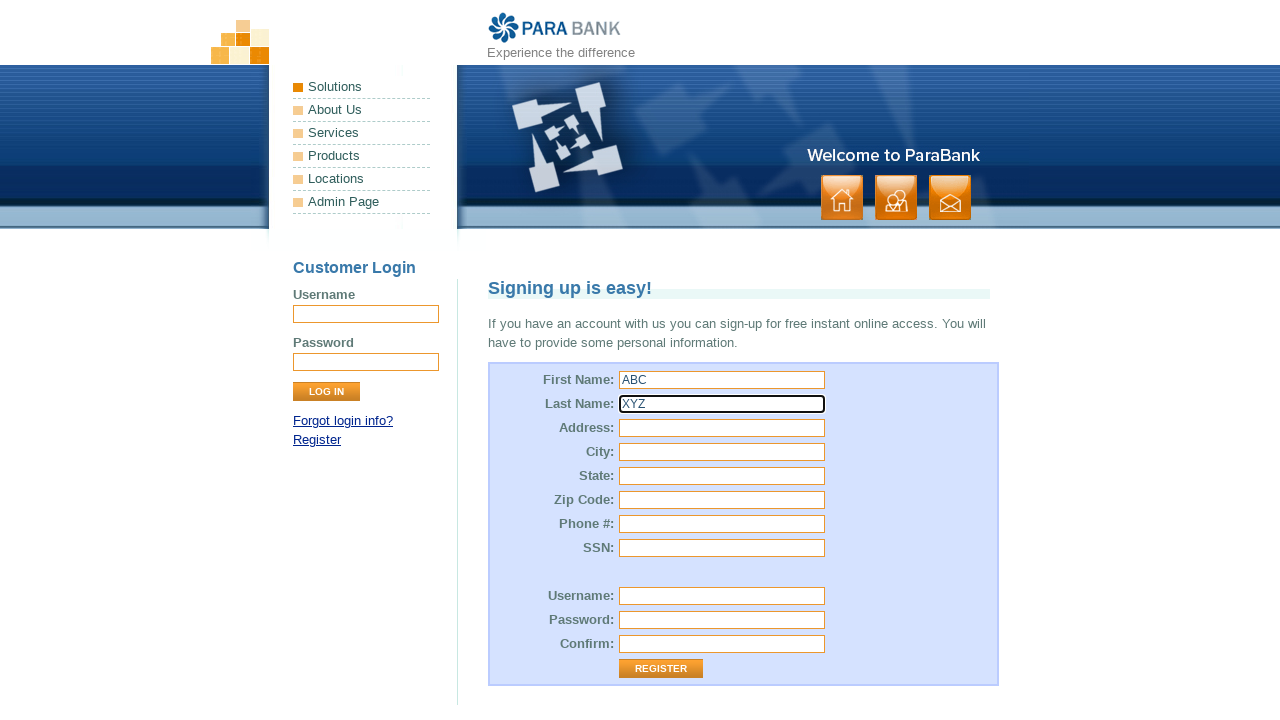

Filled address field with 'street 24, Lahore-pakistan' on input[name='customer.address.street']
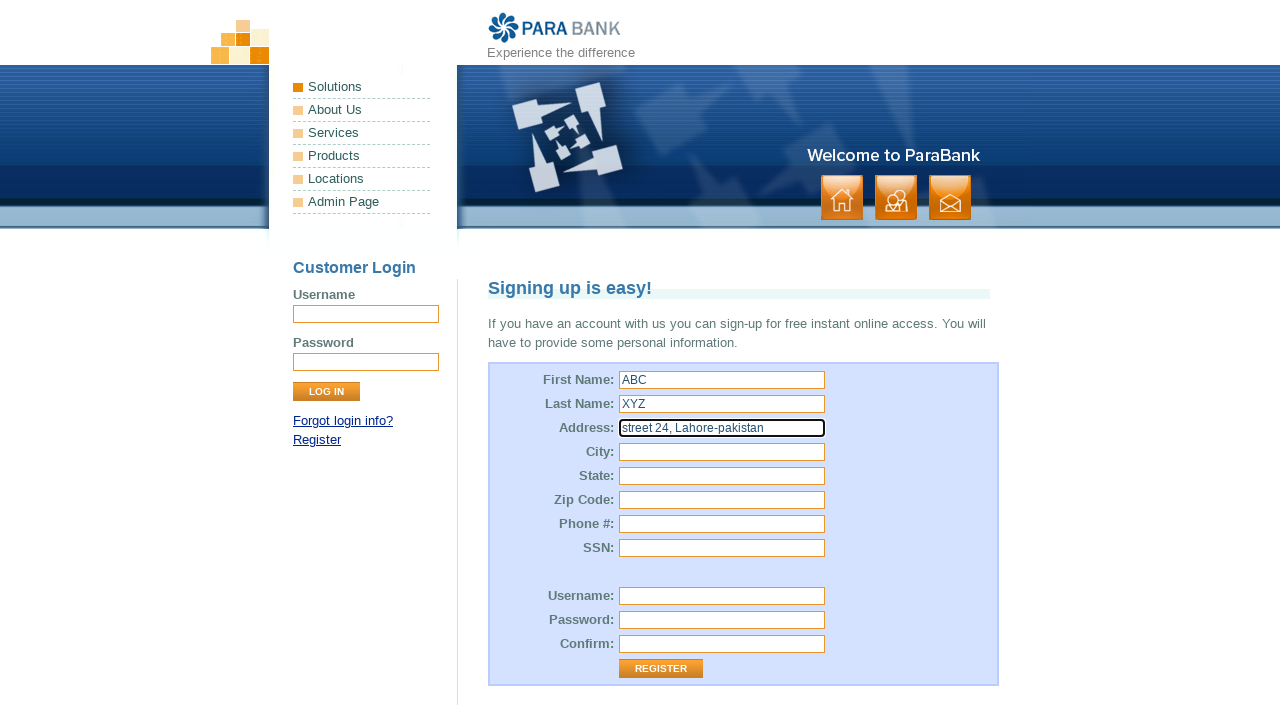

Filled city field with 'Lahore' on input[name='customer.address.city']
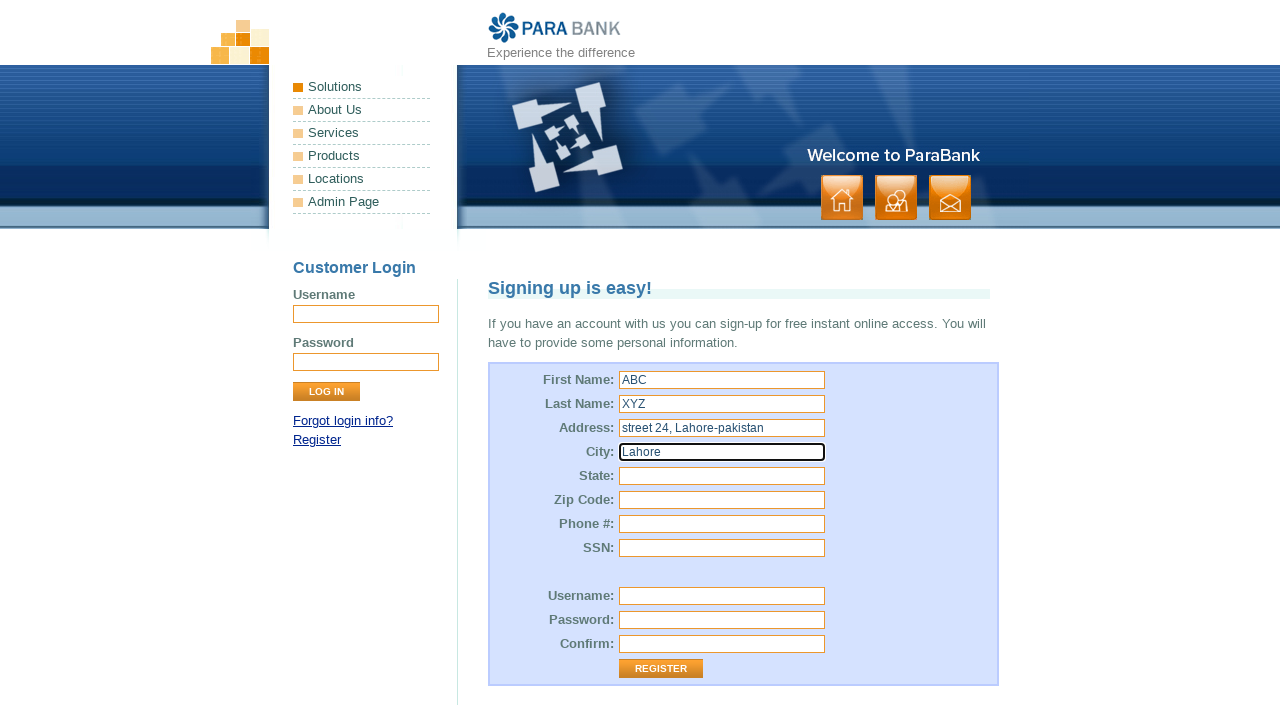

Filled state field with 'punjab' on #customer\.address\.state
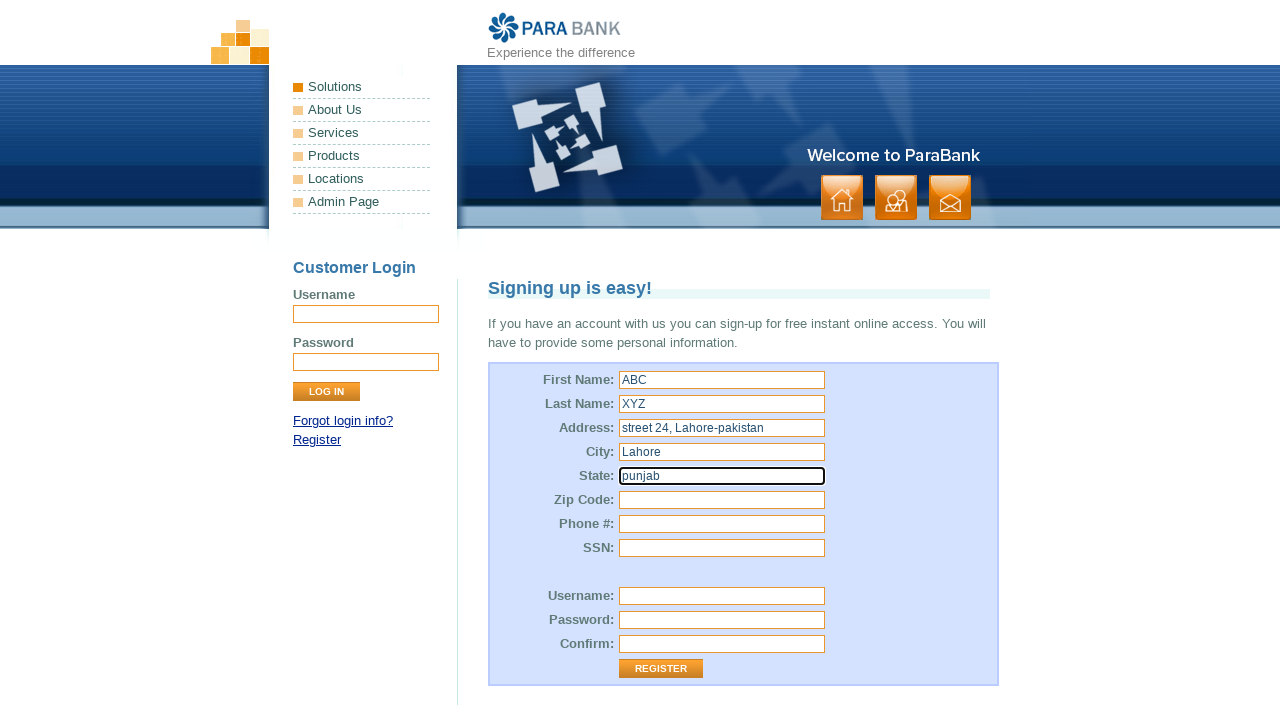

Filled zip code field with '5400' on input[name='customer.address.zipCode']
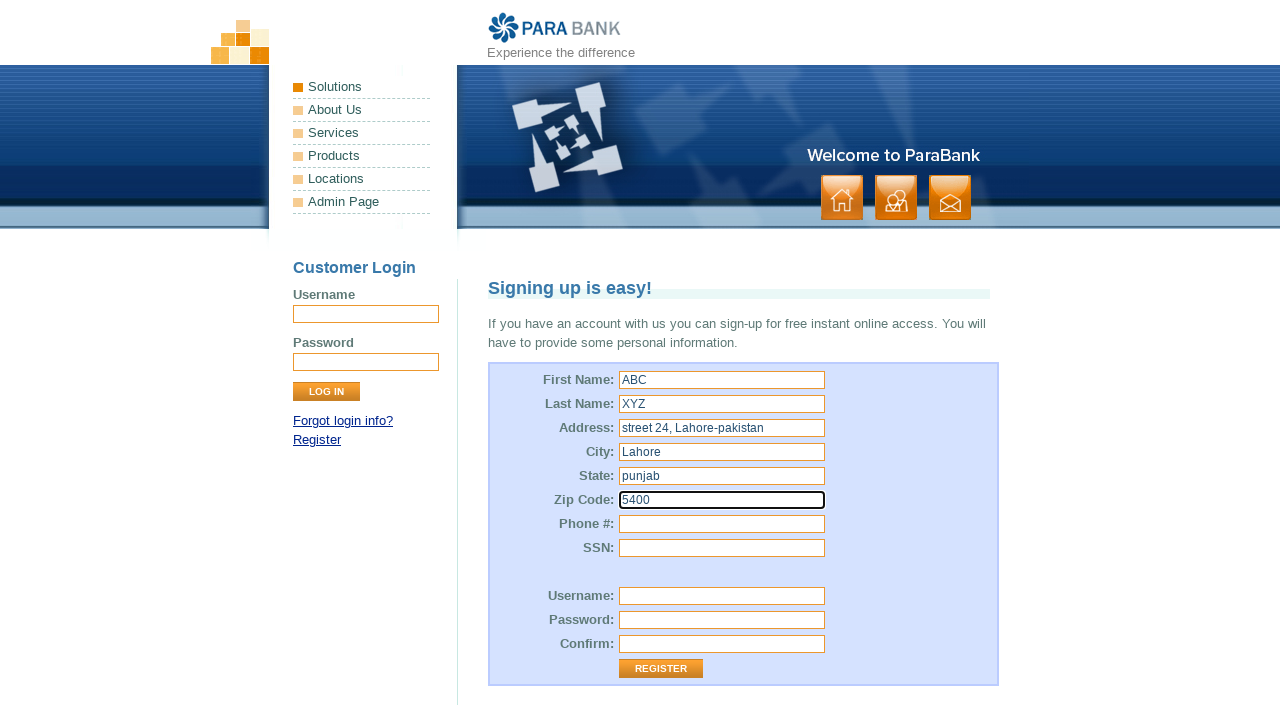

Filled phone number field with '123' on input[name='customer.phoneNumber']
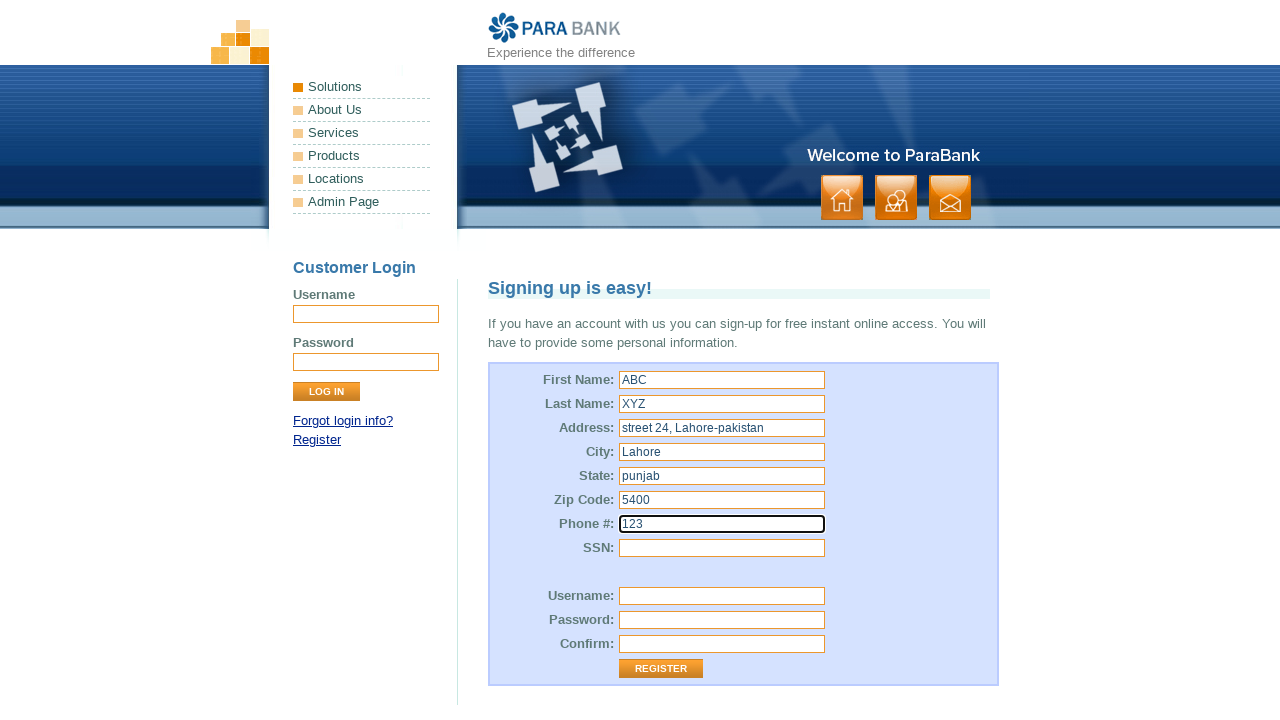

Filled SSN field with '101' on input[name='customer.ssn']
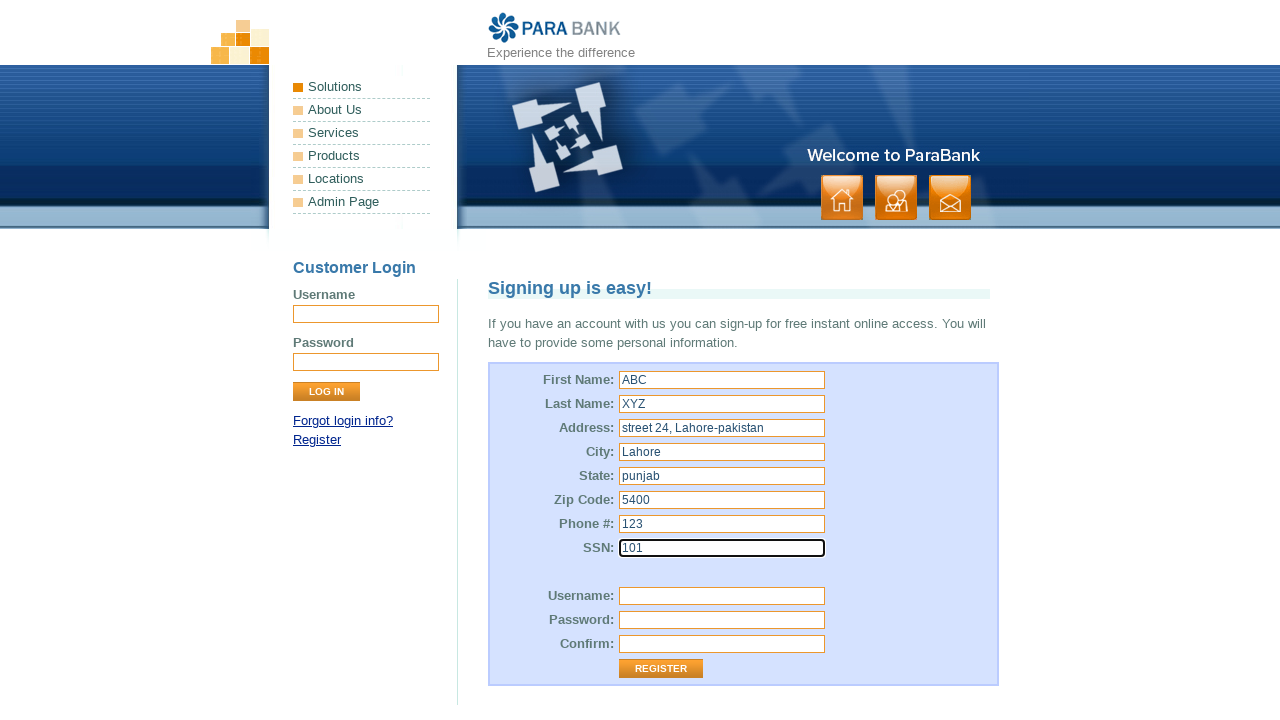

Filled username field with 'donaldTrump' on input[name='customer.username']
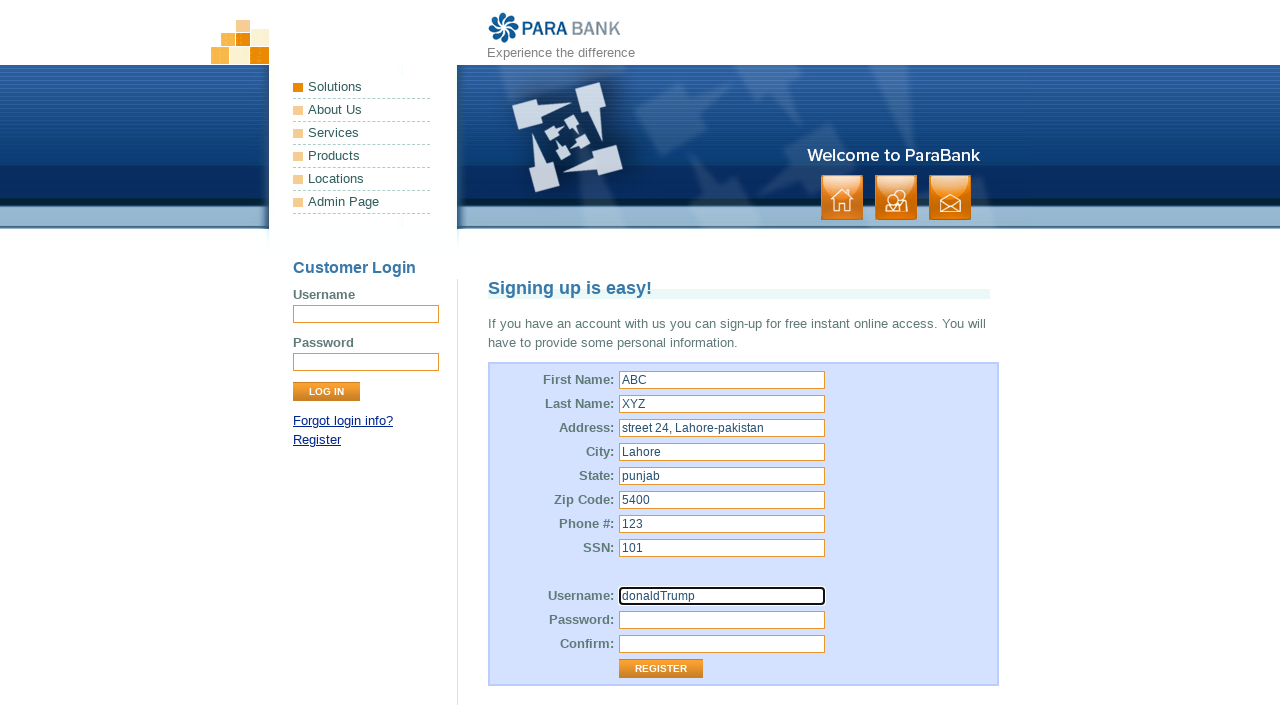

Filled password field with 'pass' on #customer\.password
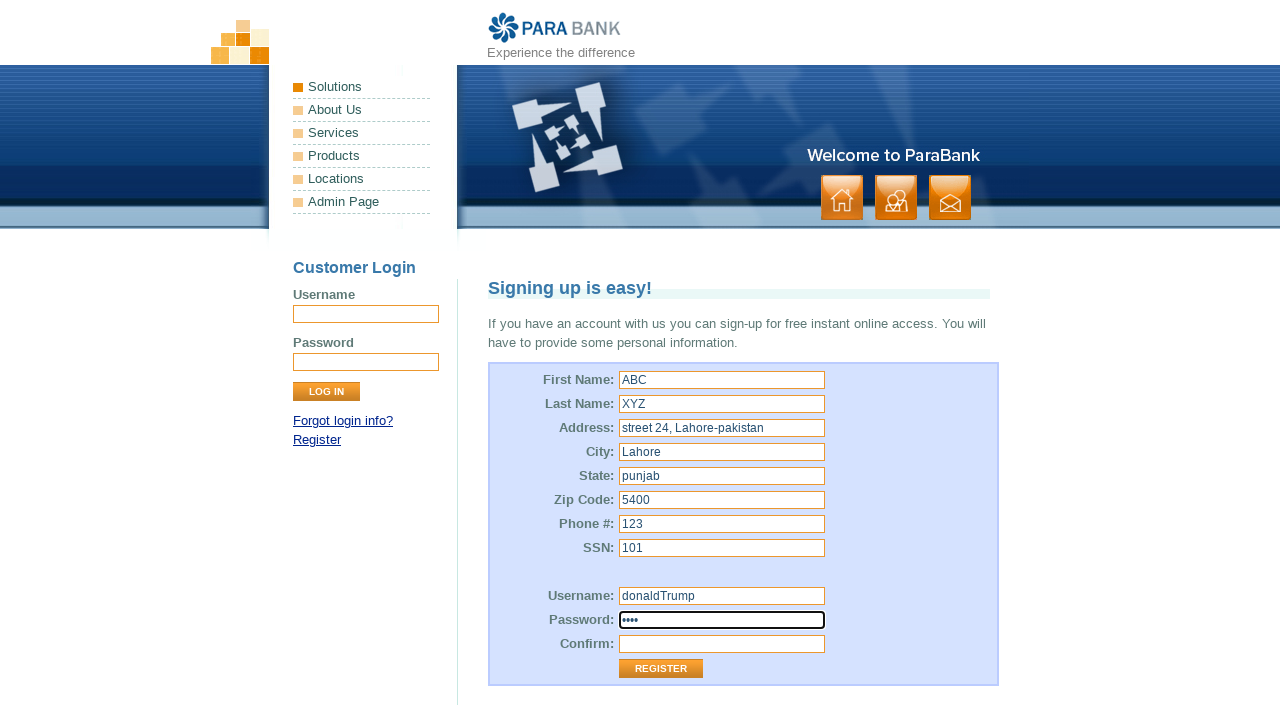

Filled repeated password field with 'pass' on #repeatedPassword
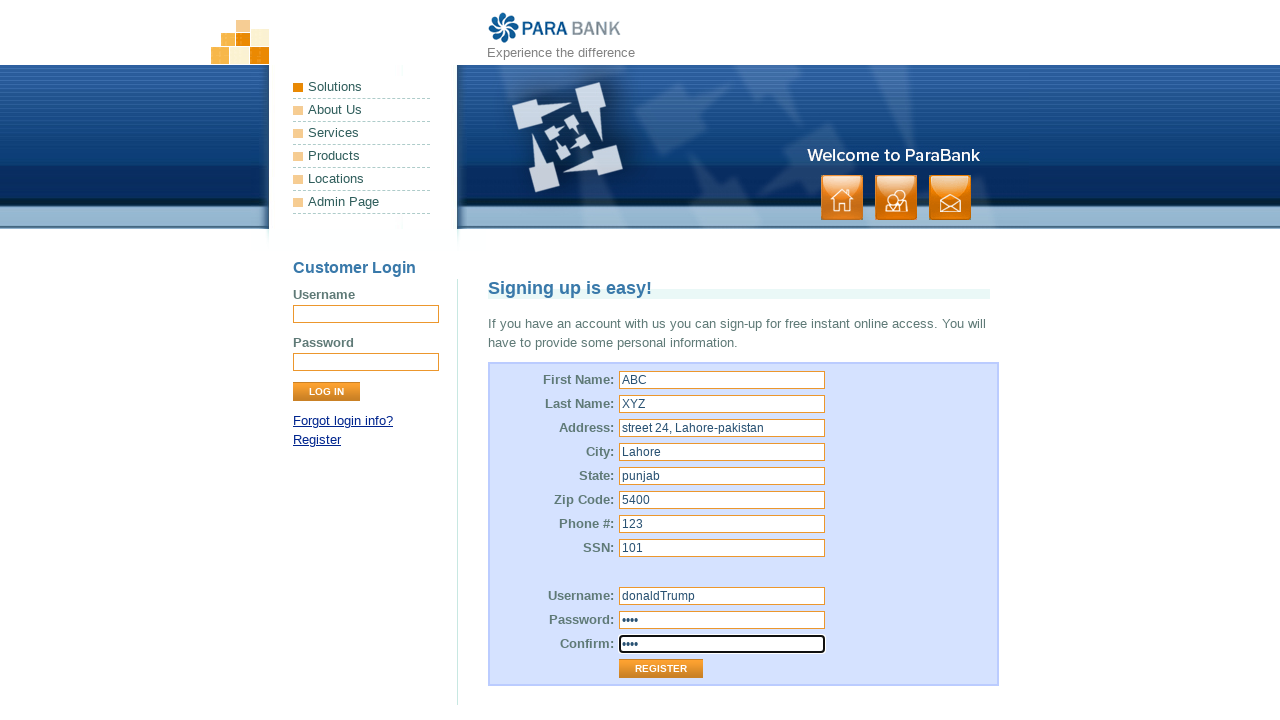

Clicked submit button to register at (896, 198) on .button
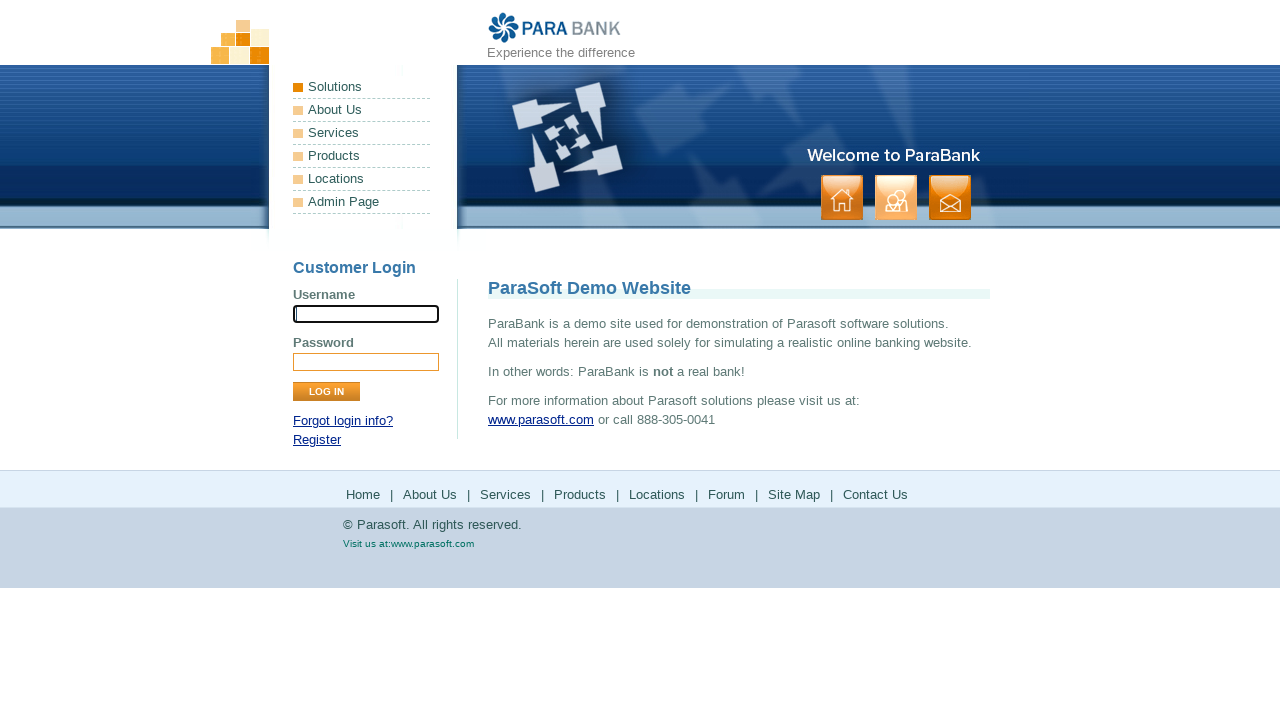

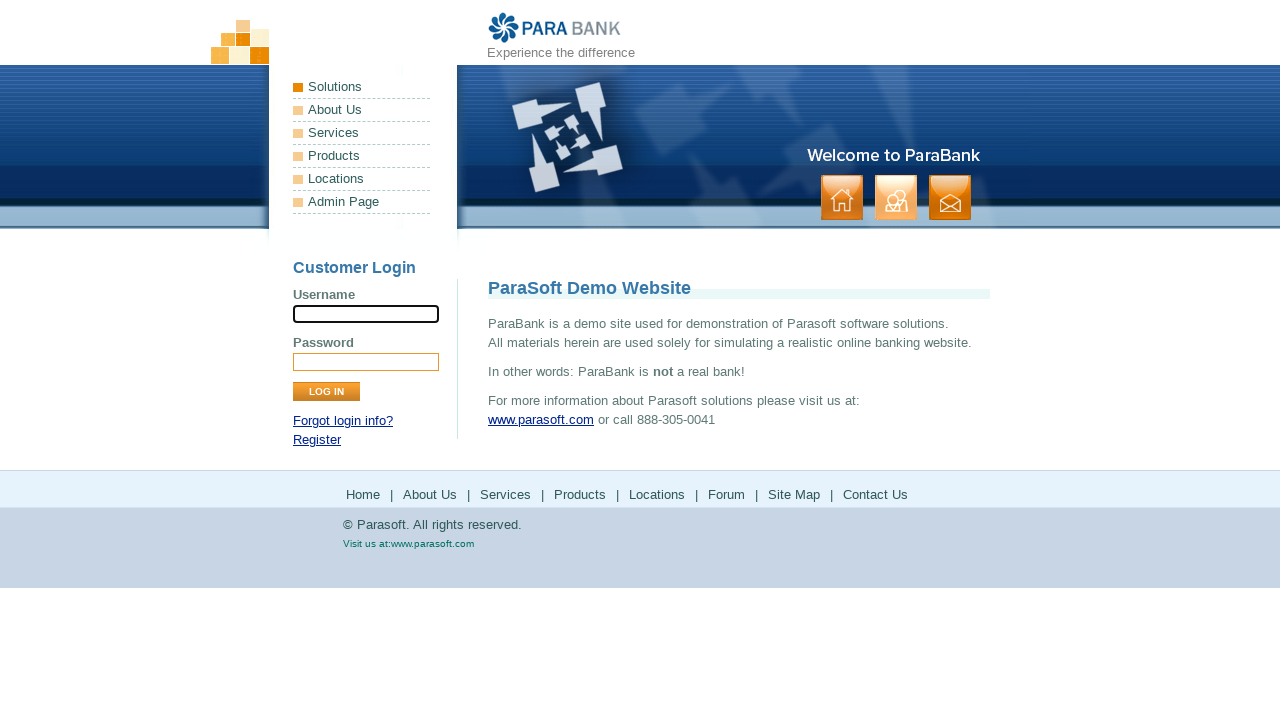